Tests that the complete all checkbox updates state correctly when individual items are completed and cleared.

Starting URL: https://demo.playwright.dev/todomvc

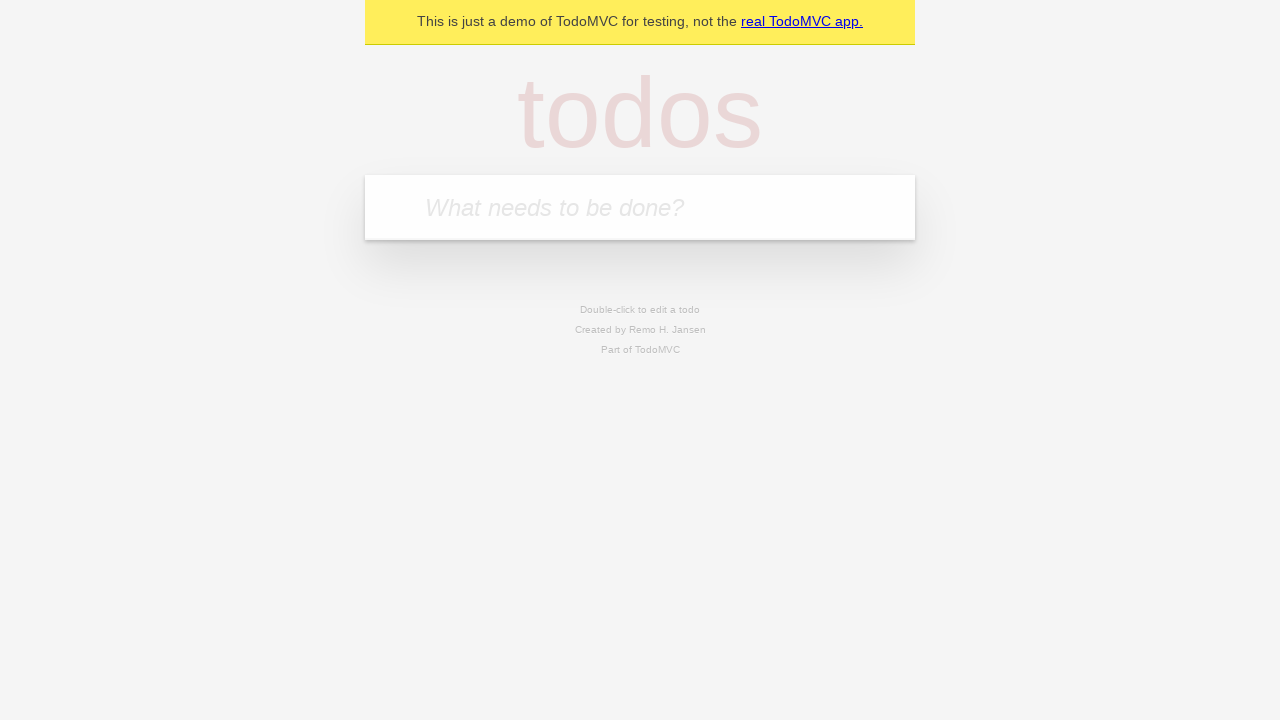

Filled todo input with 'buy some cheese' on internal:attr=[placeholder="What needs to be done?"i]
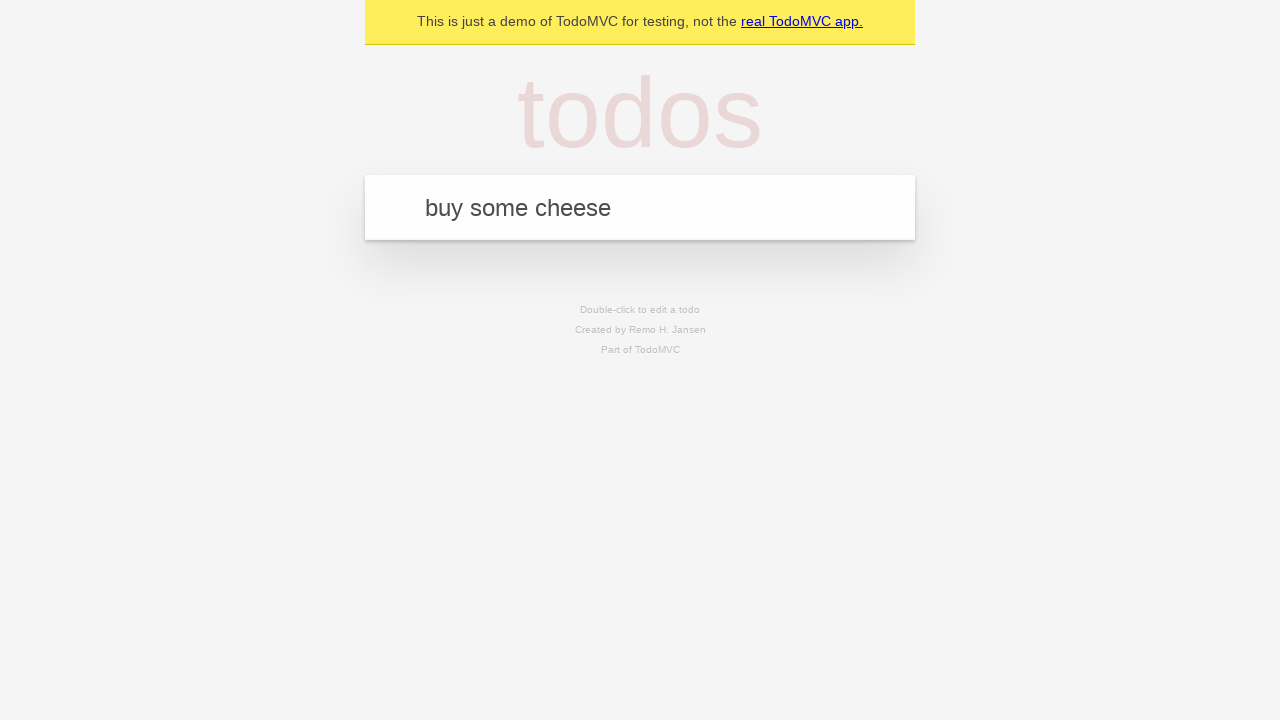

Pressed Enter to create todo 'buy some cheese' on internal:attr=[placeholder="What needs to be done?"i]
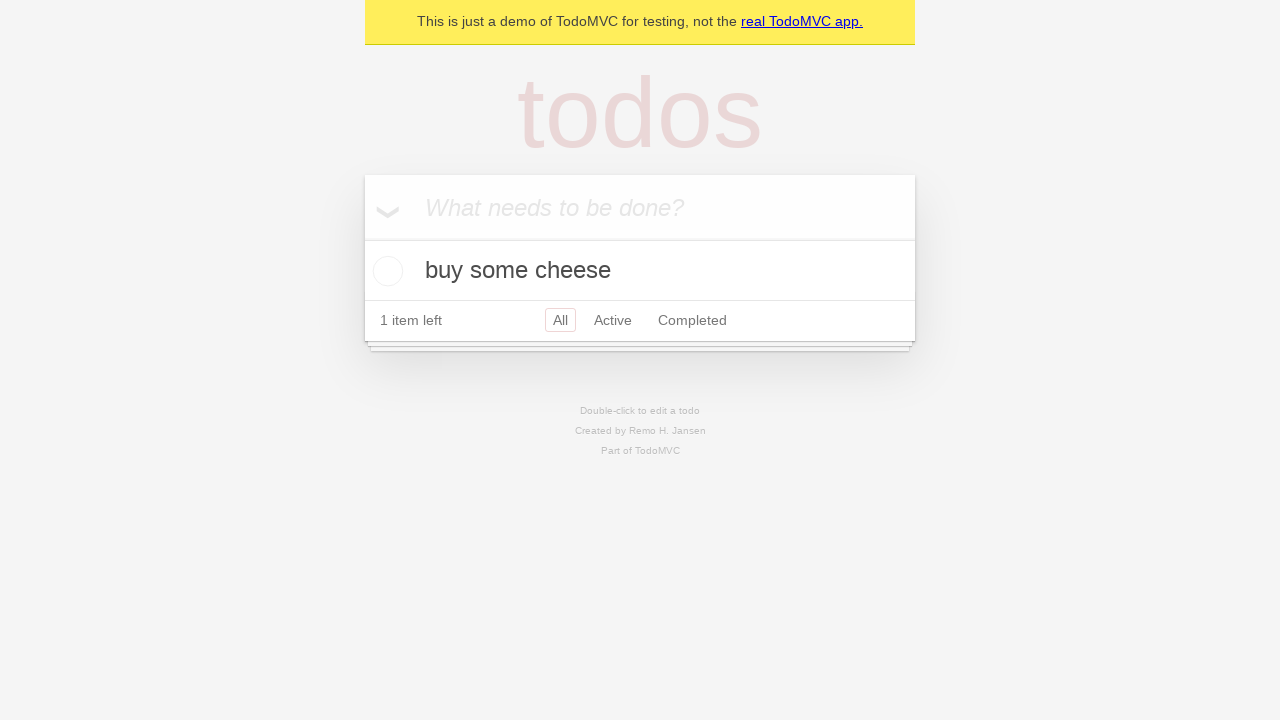

Filled todo input with 'feed the cat' on internal:attr=[placeholder="What needs to be done?"i]
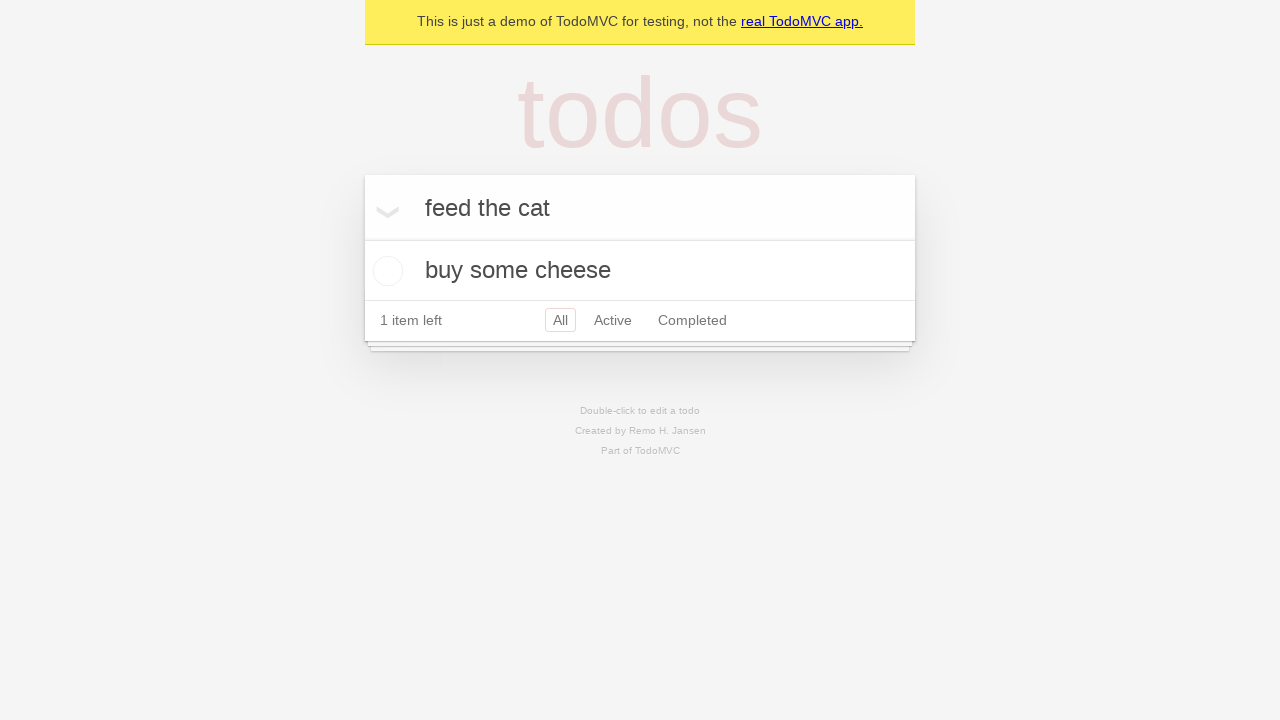

Pressed Enter to create todo 'feed the cat' on internal:attr=[placeholder="What needs to be done?"i]
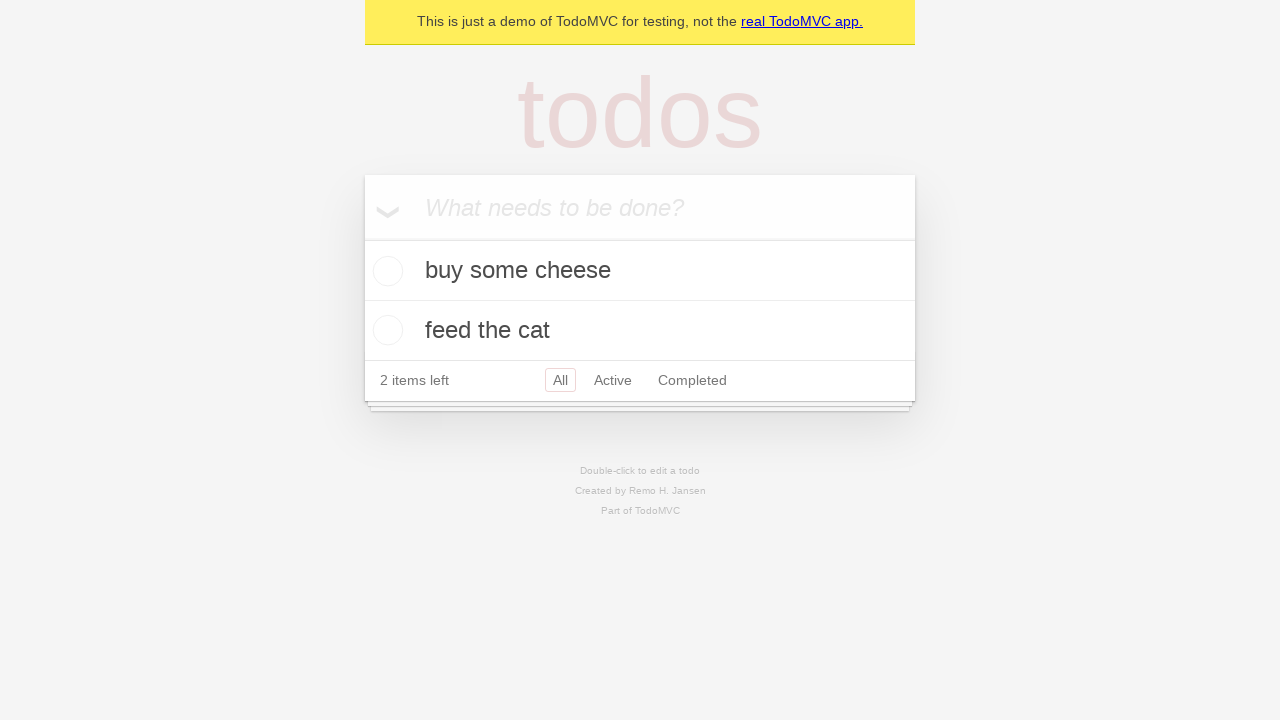

Filled todo input with 'book a doctors appointment' on internal:attr=[placeholder="What needs to be done?"i]
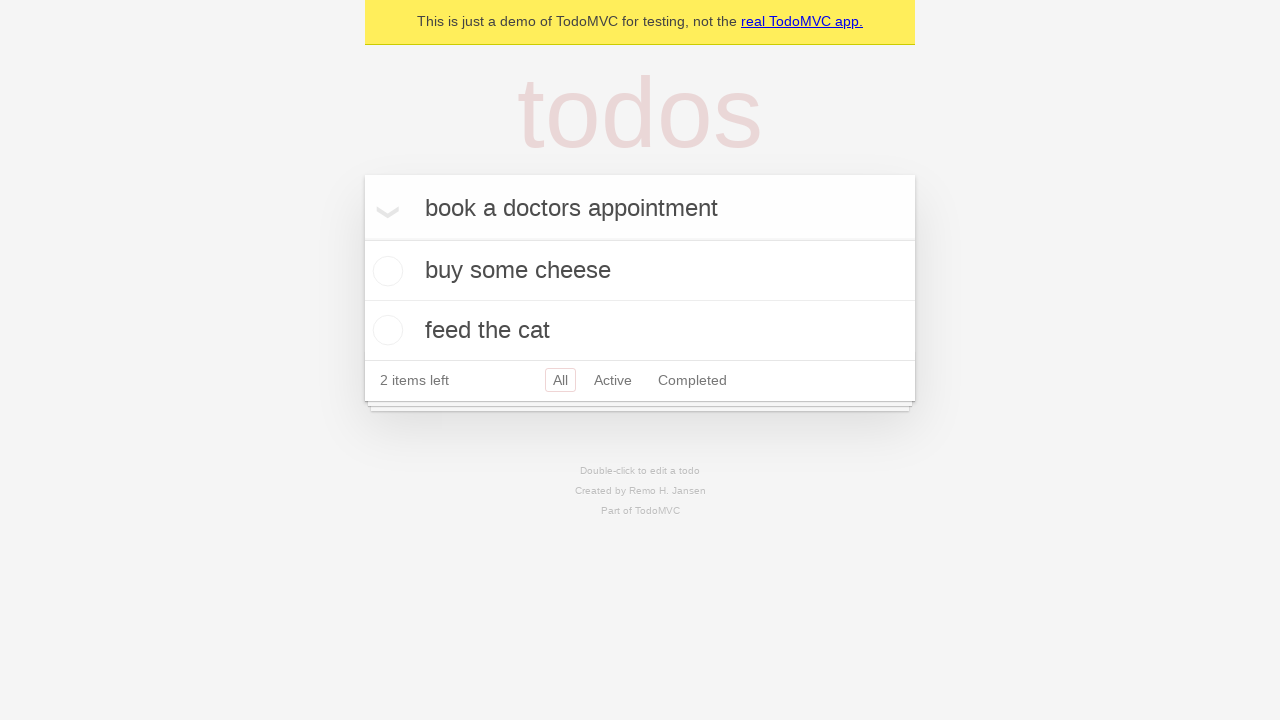

Pressed Enter to create todo 'book a doctors appointment' on internal:attr=[placeholder="What needs to be done?"i]
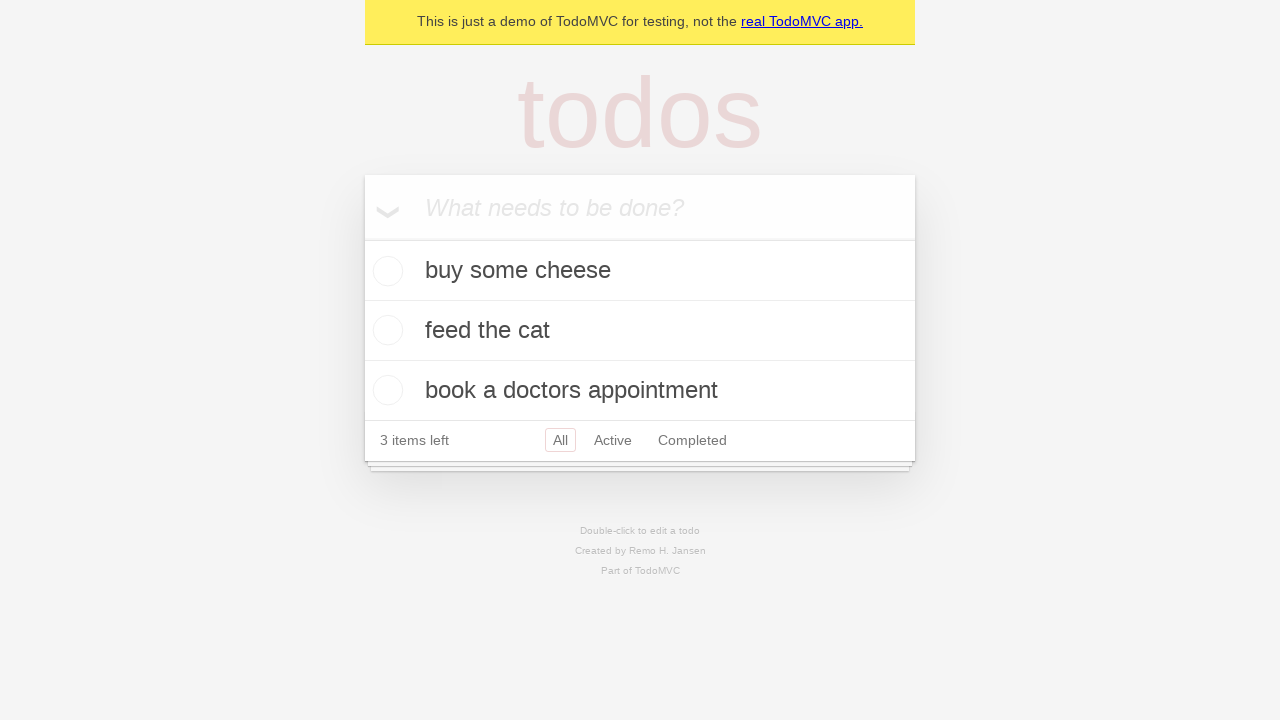

Checked 'Mark all as complete' checkbox at (362, 238) on internal:label="Mark all as complete"i
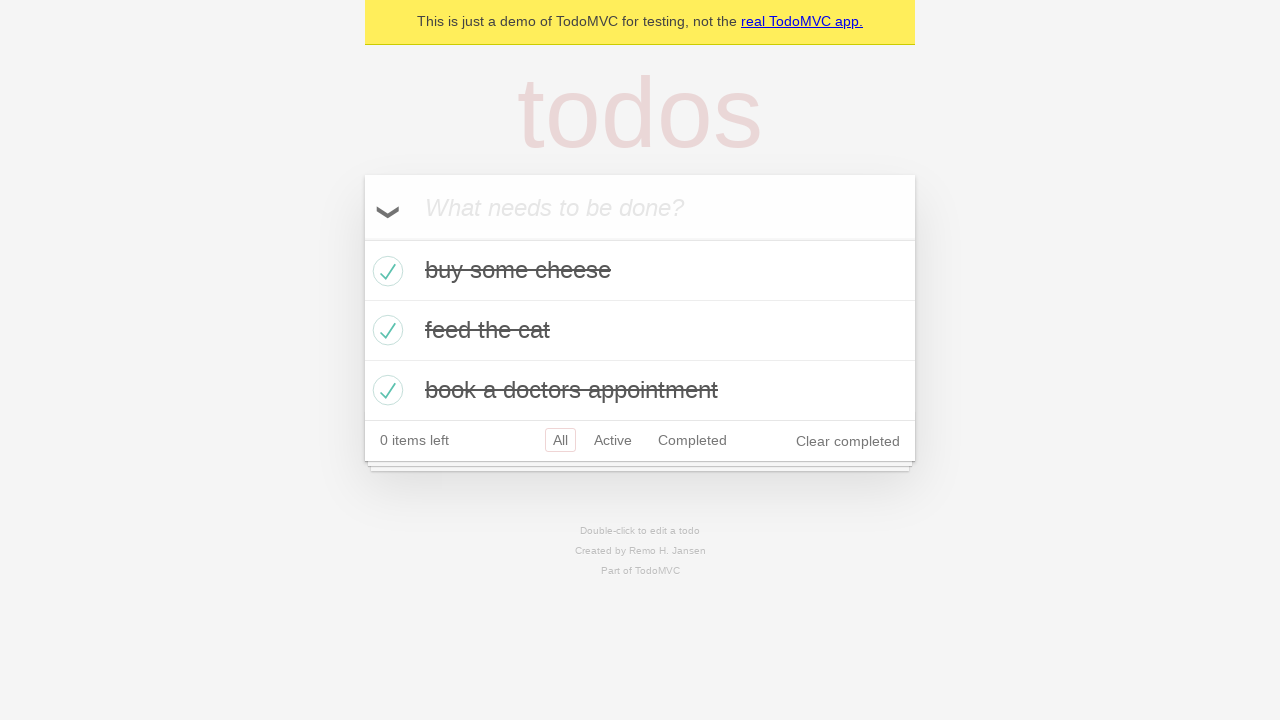

Unchecked the first todo item at (385, 271) on internal:testid=[data-testid="todo-item"s] >> nth=0 >> internal:role=checkbox
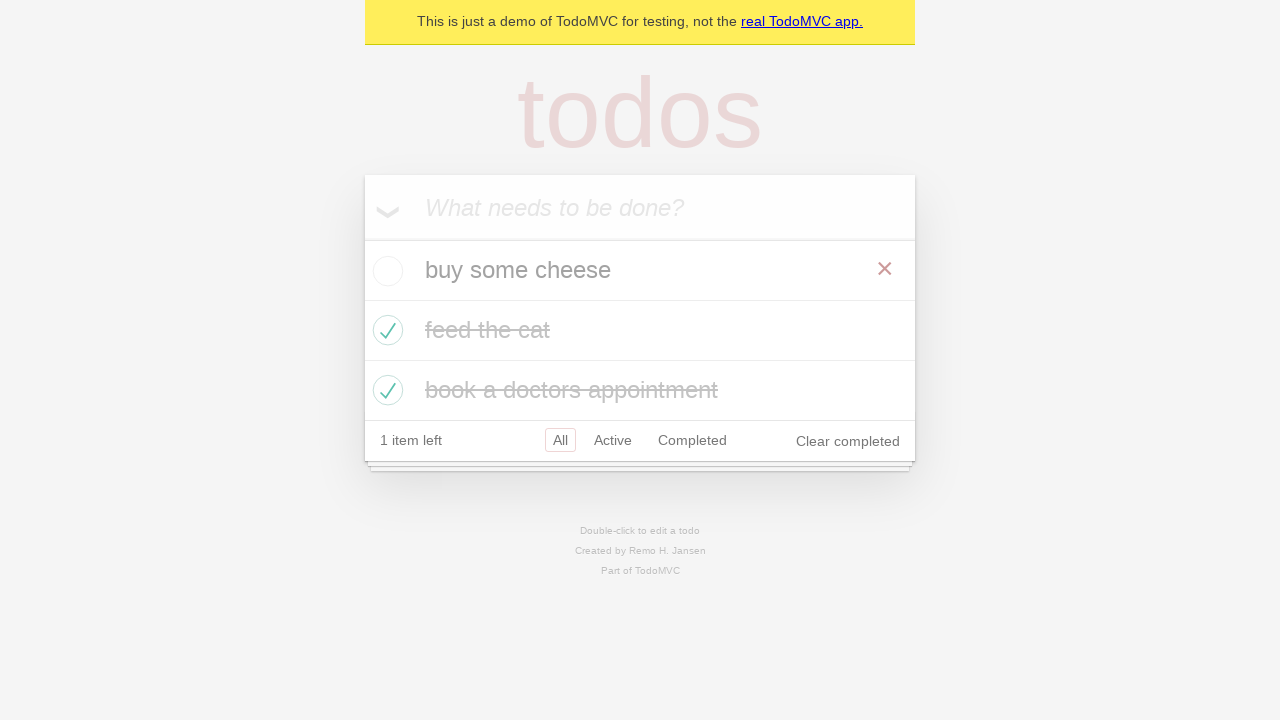

Checked the first todo item again at (385, 271) on internal:testid=[data-testid="todo-item"s] >> nth=0 >> internal:role=checkbox
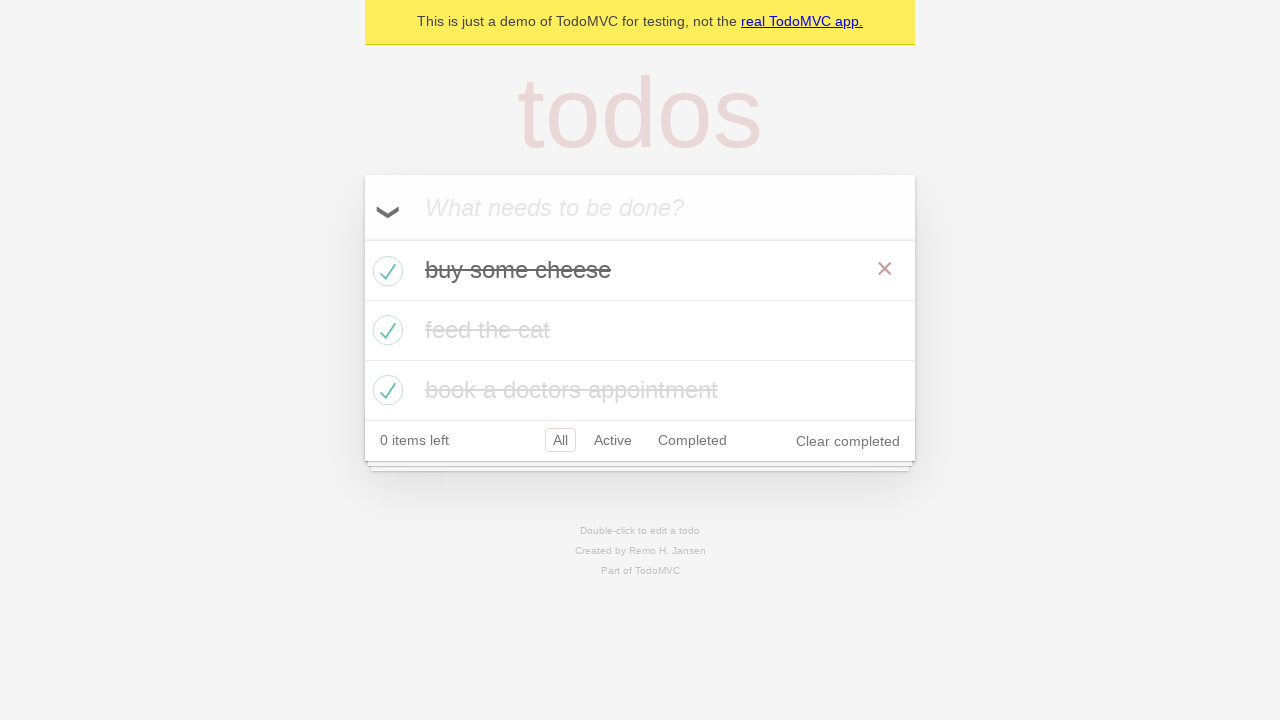

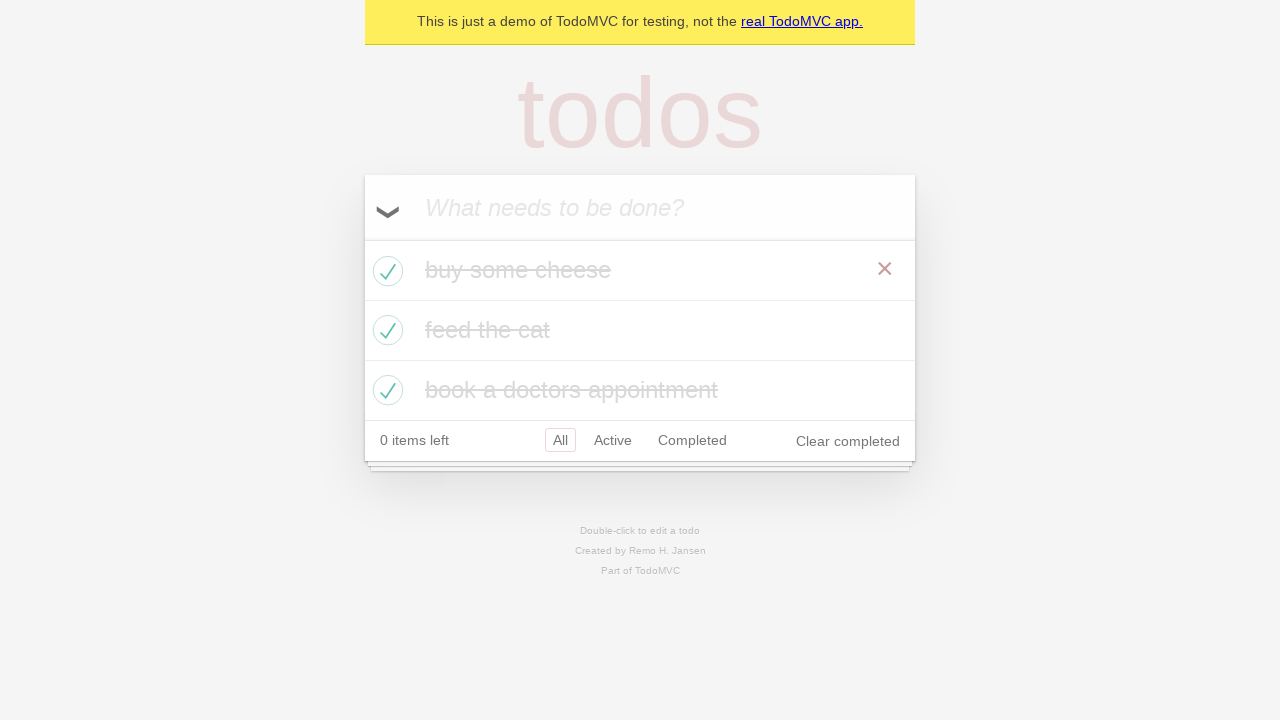